Tests checkbox functionality by clicking the Sunday checkbox

Starting URL: https://testautomationpractice.blogspot.com/

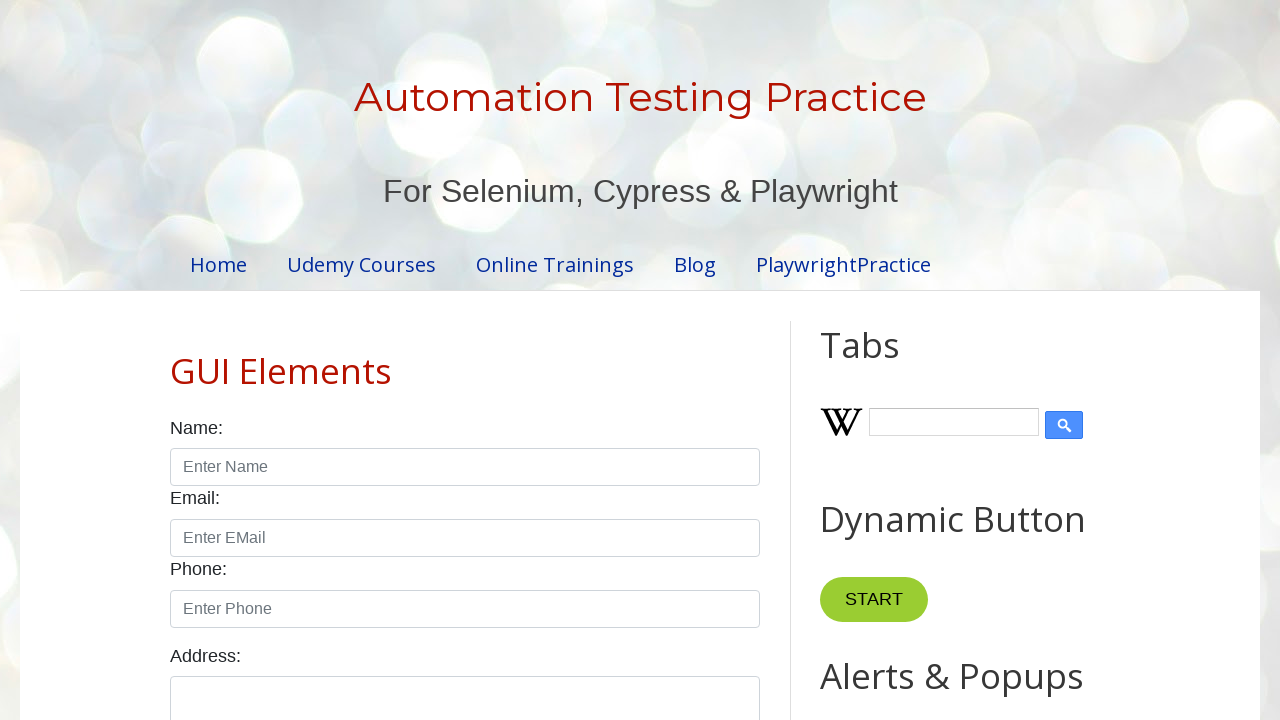

Navigated to test automation practice website
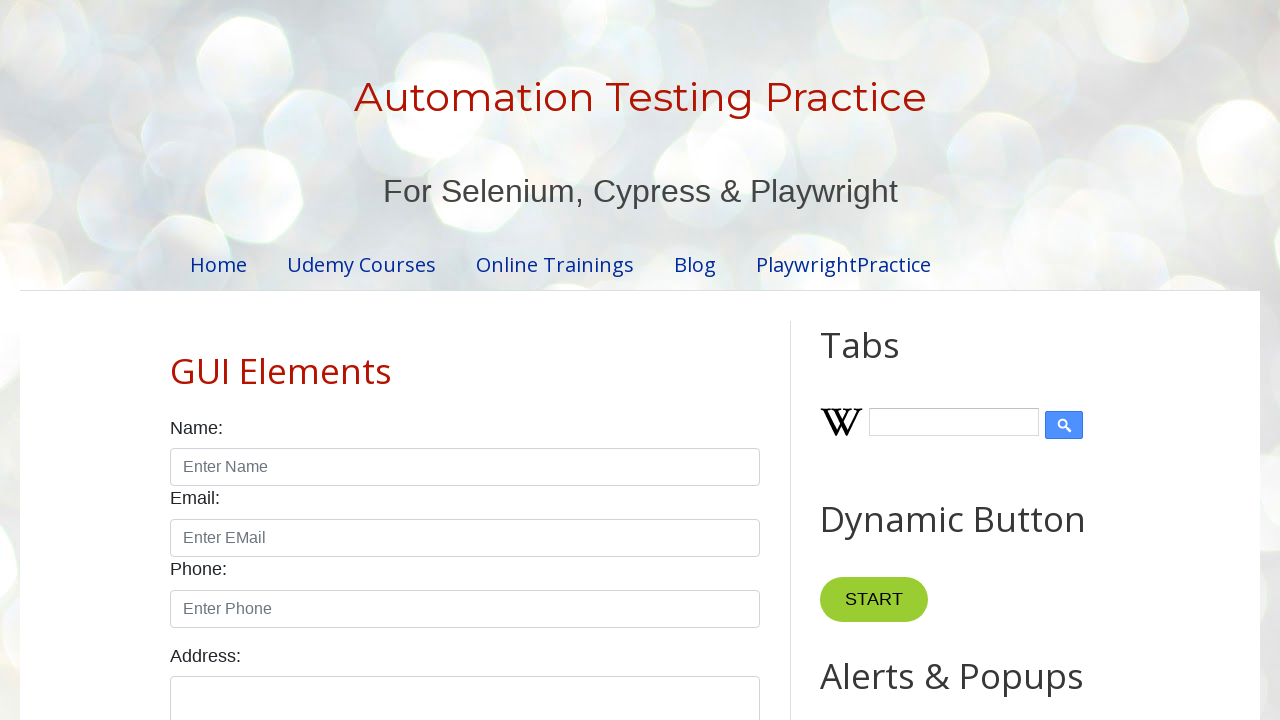

Clicked the Sunday checkbox at (176, 360) on #sunday
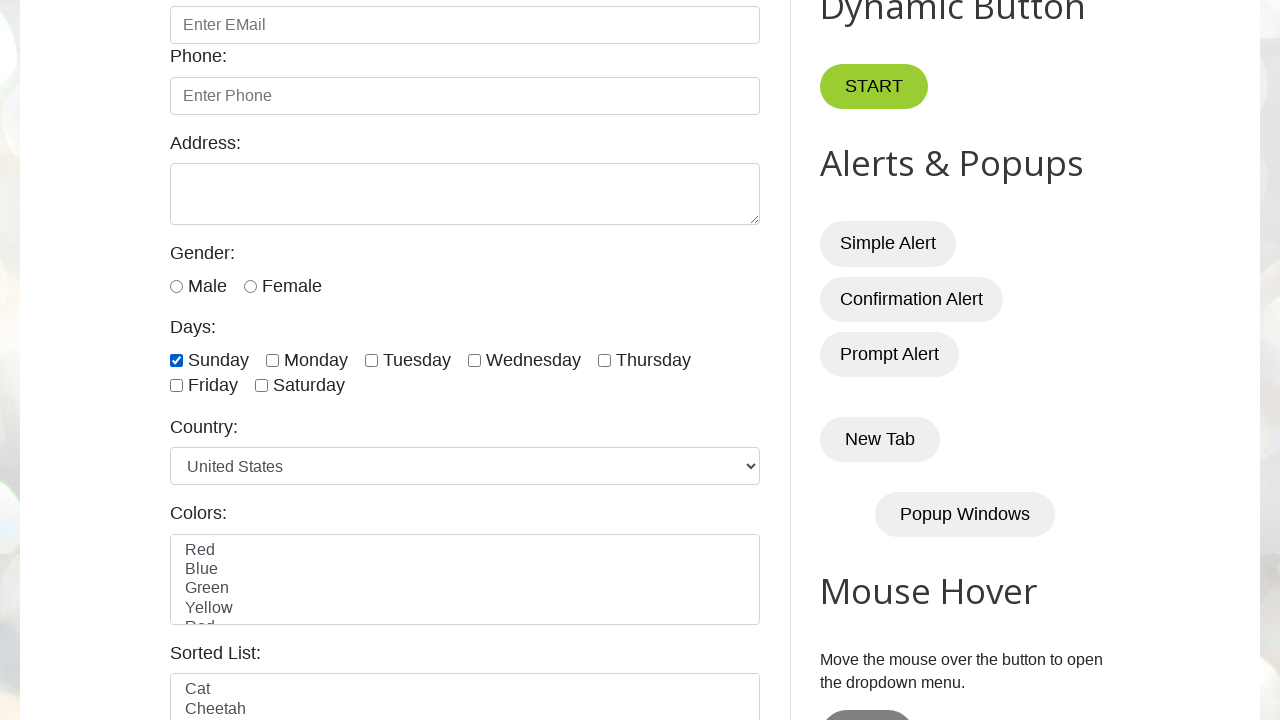

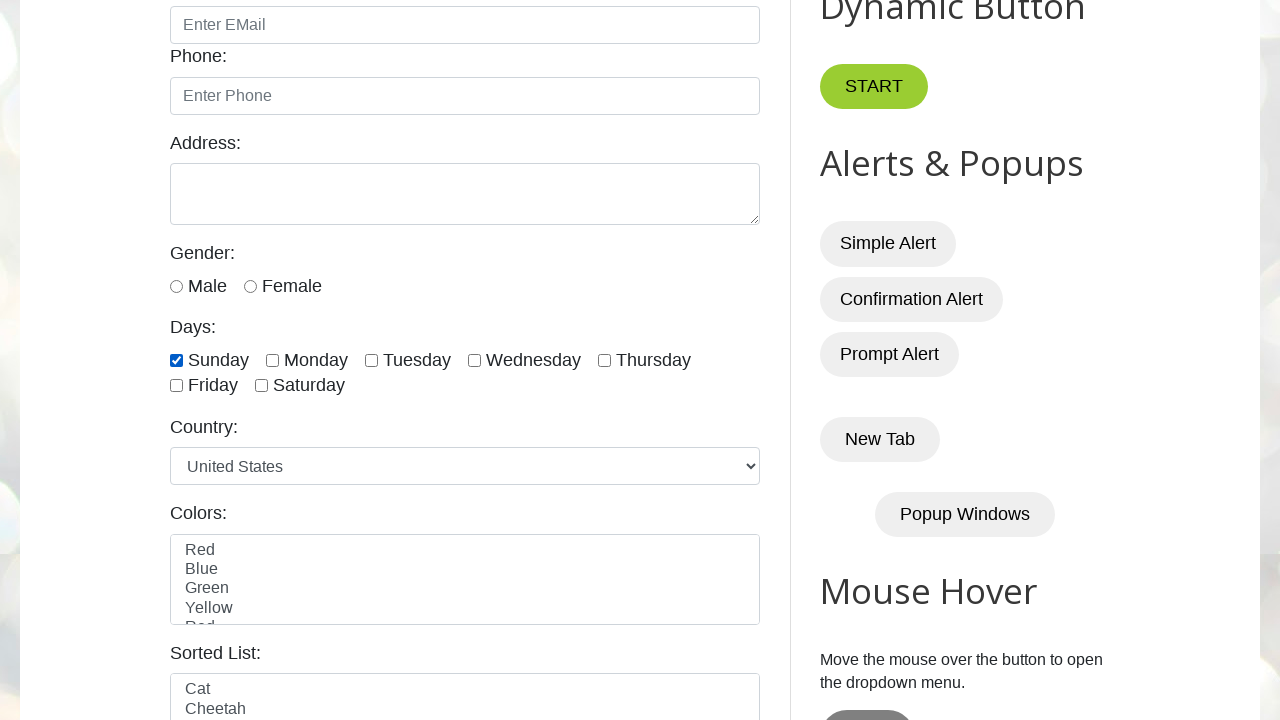